Verifies that an appropriate error message is displayed when attempting to access the cart page without being logged in

Starting URL: https://www.saucedemo.com/cart.html/

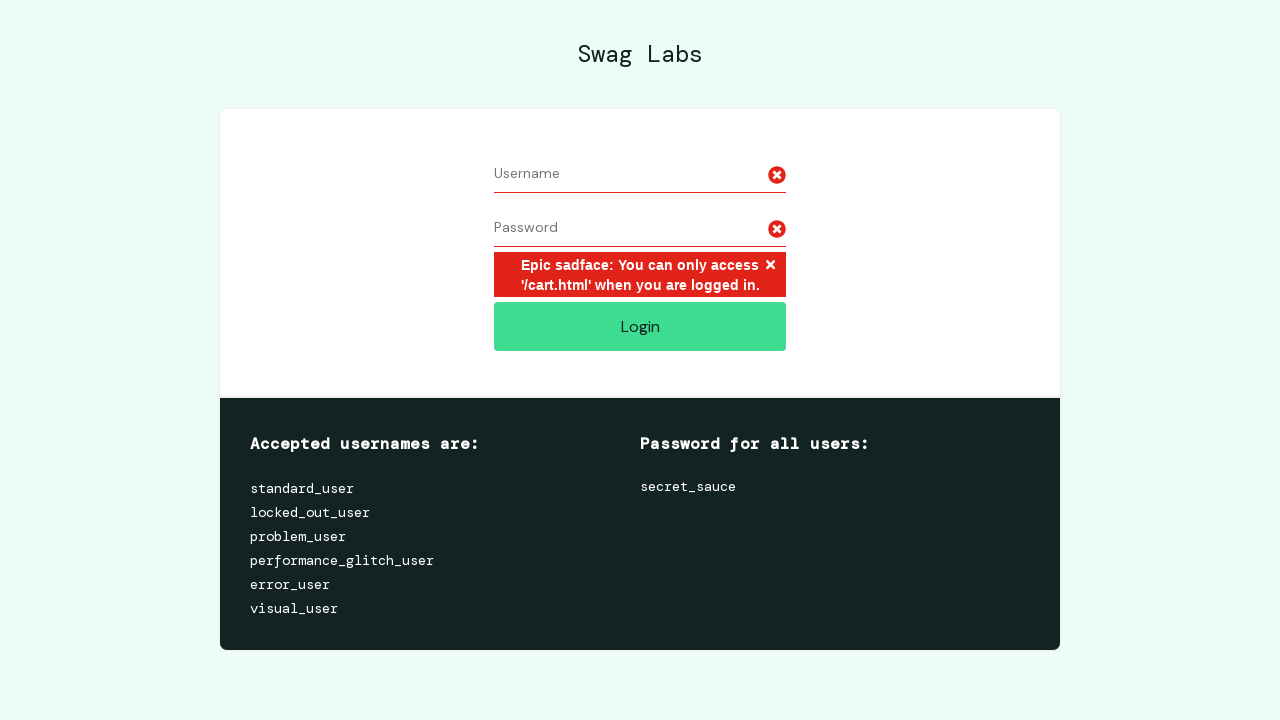

Navigated to cart page without being logged in
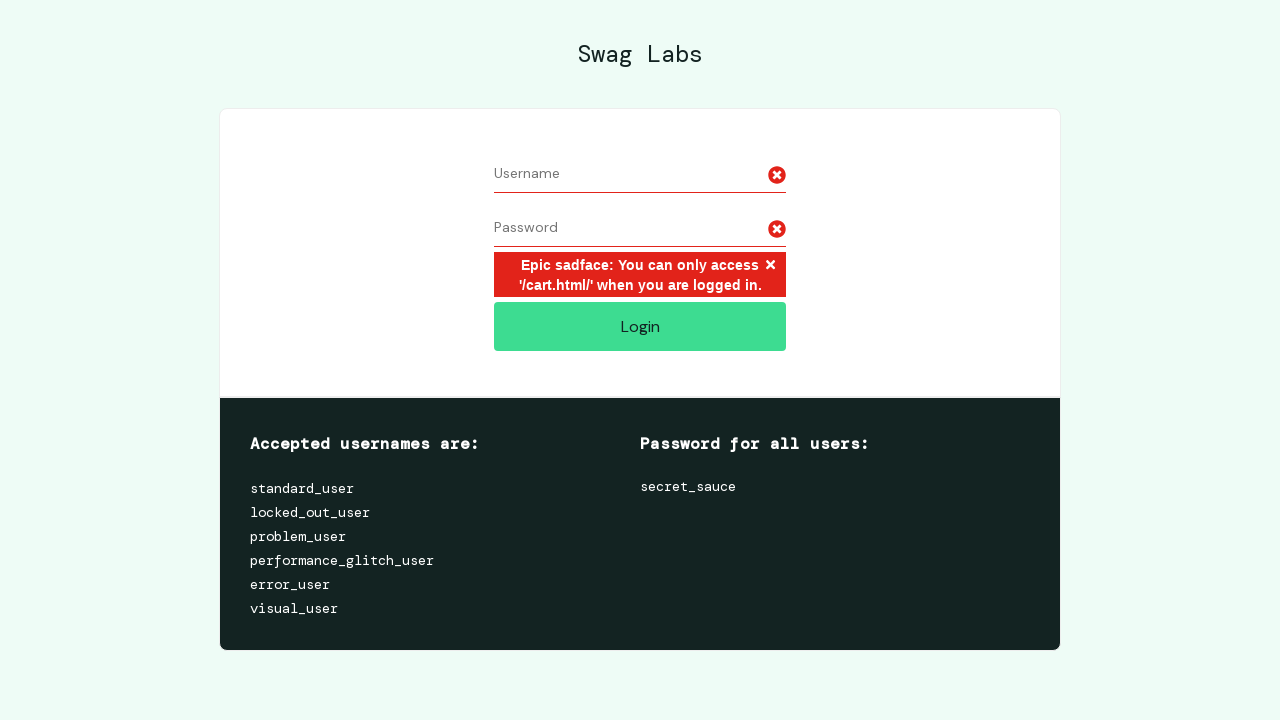

Error message element appeared on page
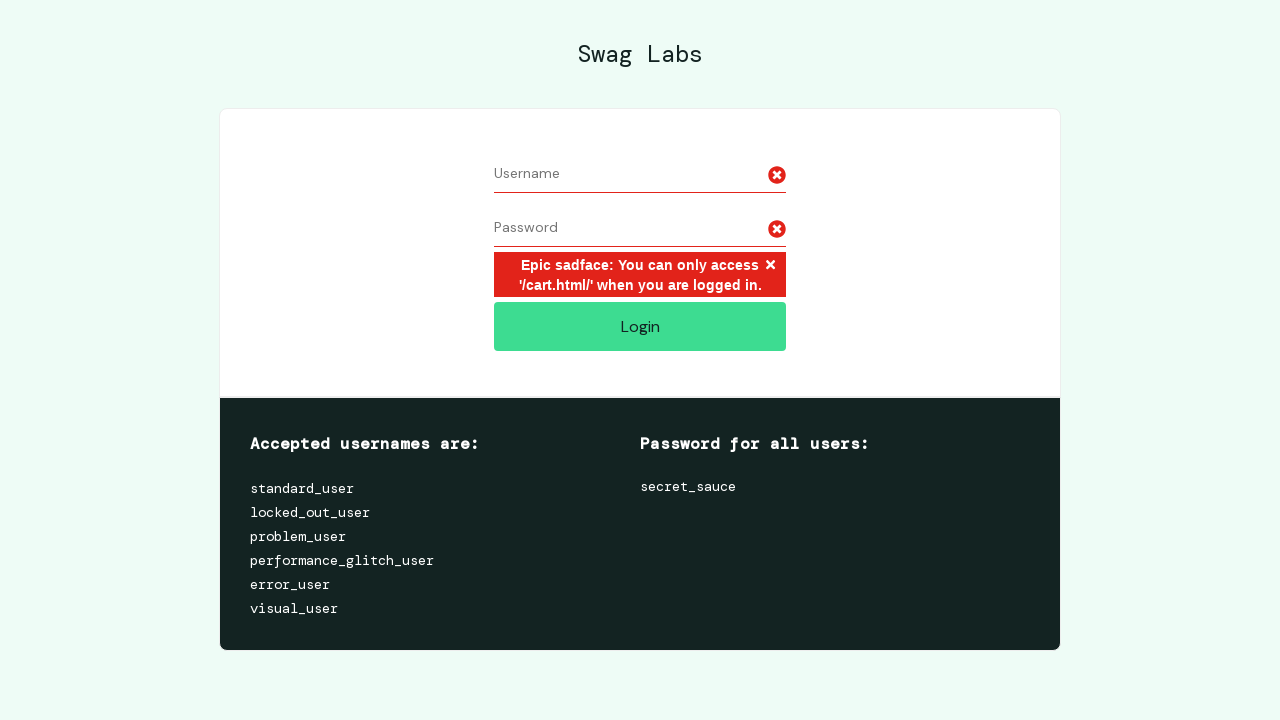

Retrieved error message text content
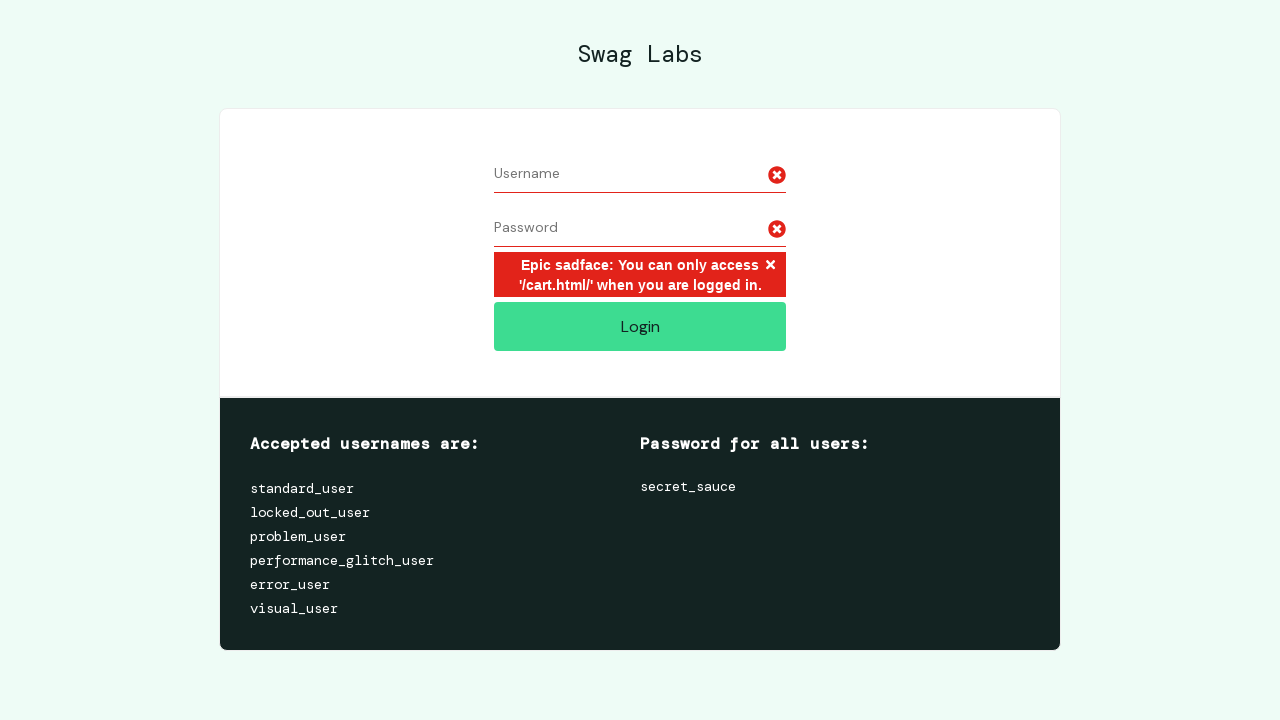

Verified error message matches expected text: 'Epic sadface: You can only access '/cart.html/' when you are logged in.'
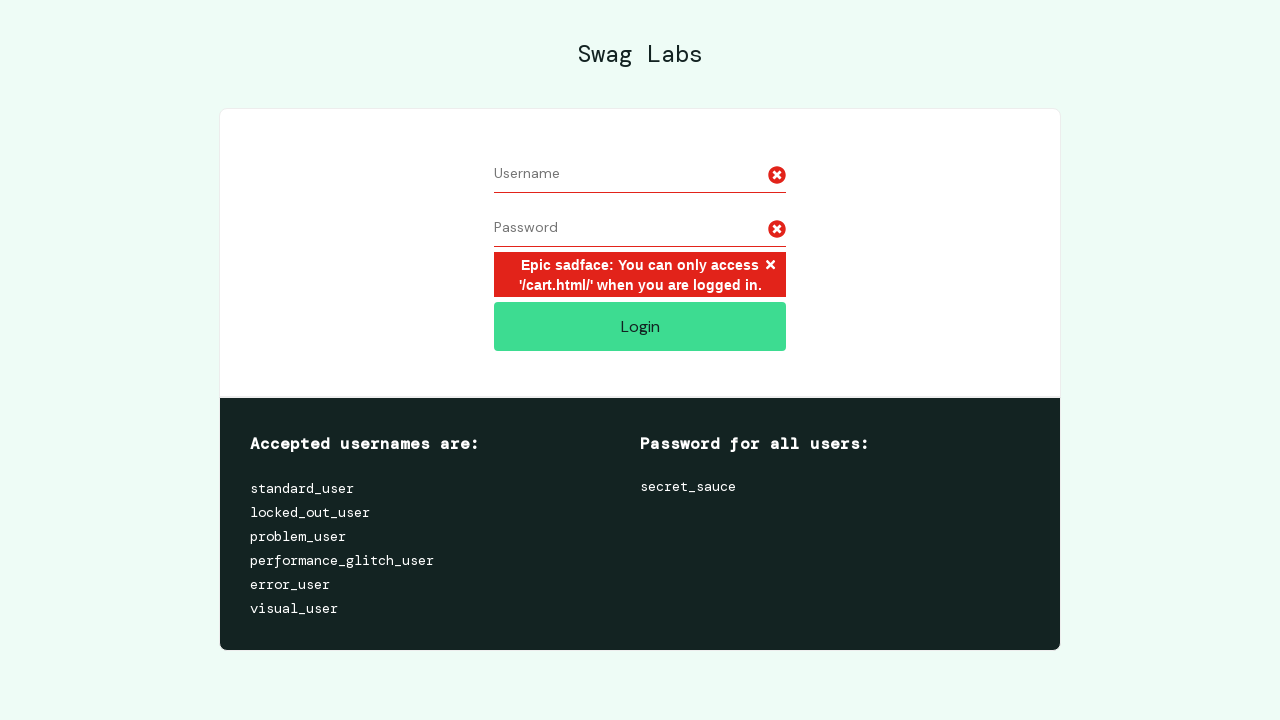

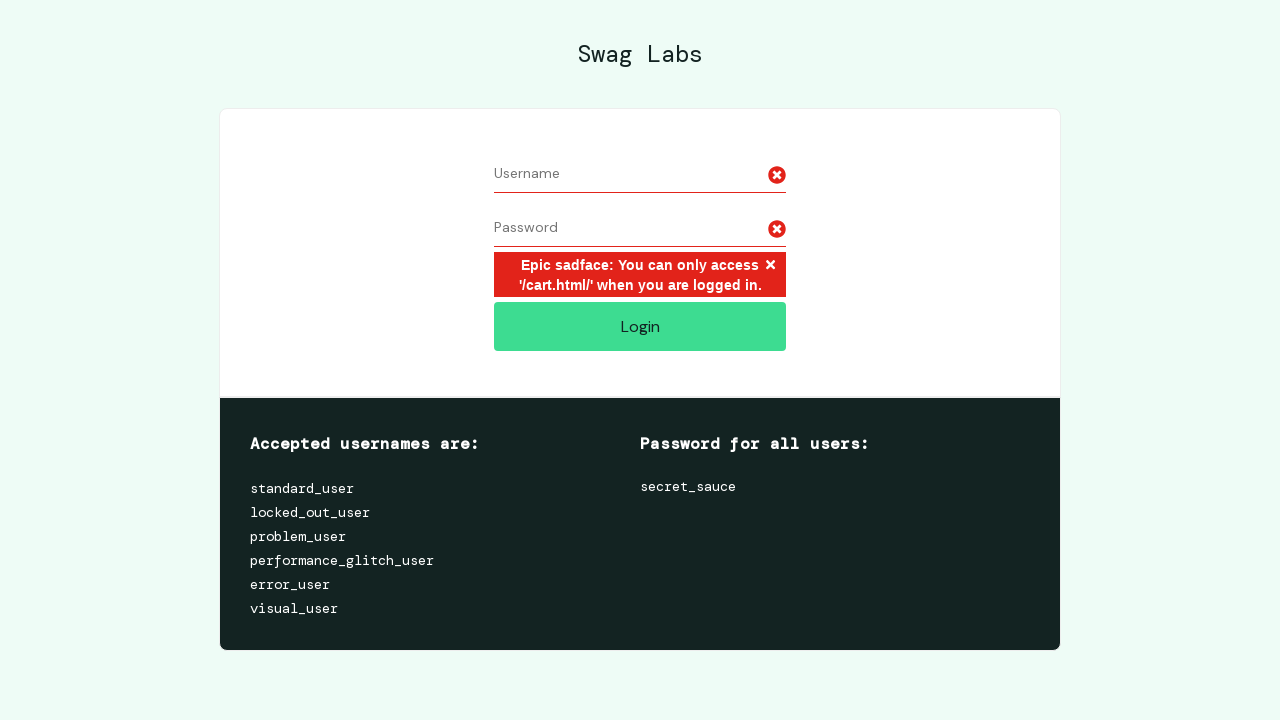